Tests iframe handling by switching to an iframe and clicking a button that displays the date and time.

Starting URL: https://www.w3schools.com/js/tryit.asp?filename=tryjs_myfirst

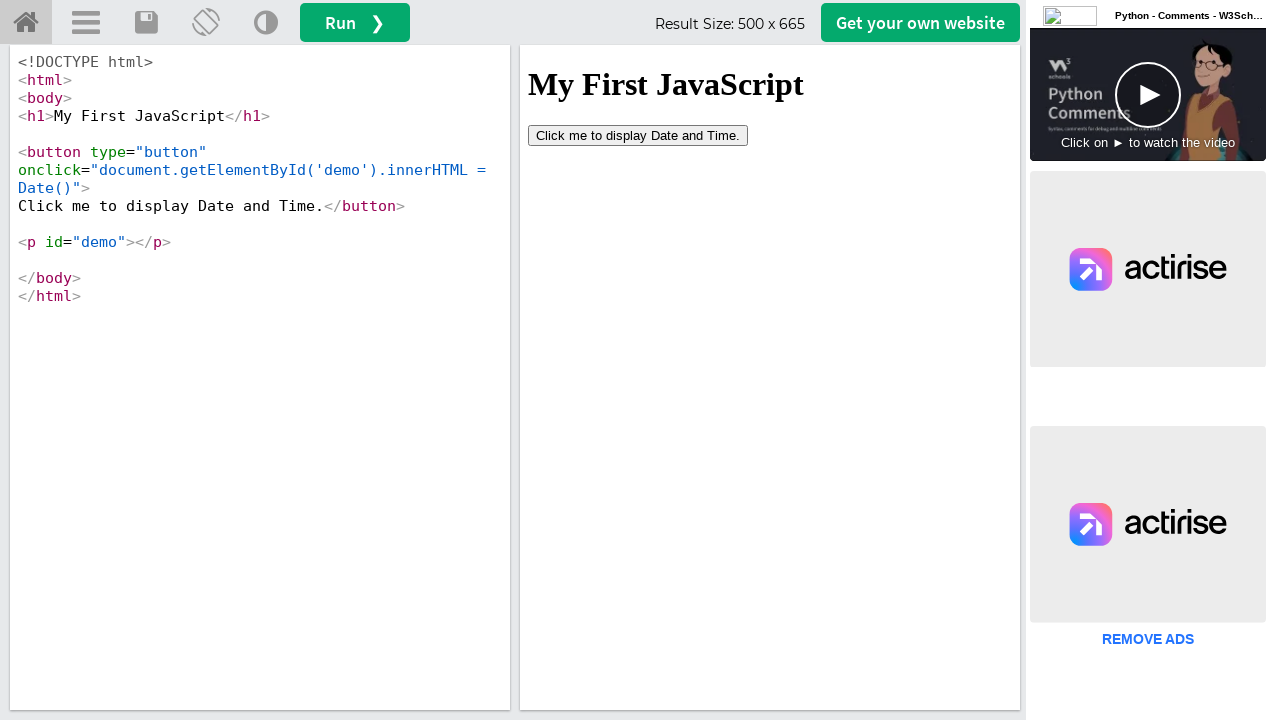

Located iframe with ID 'iframeResult'
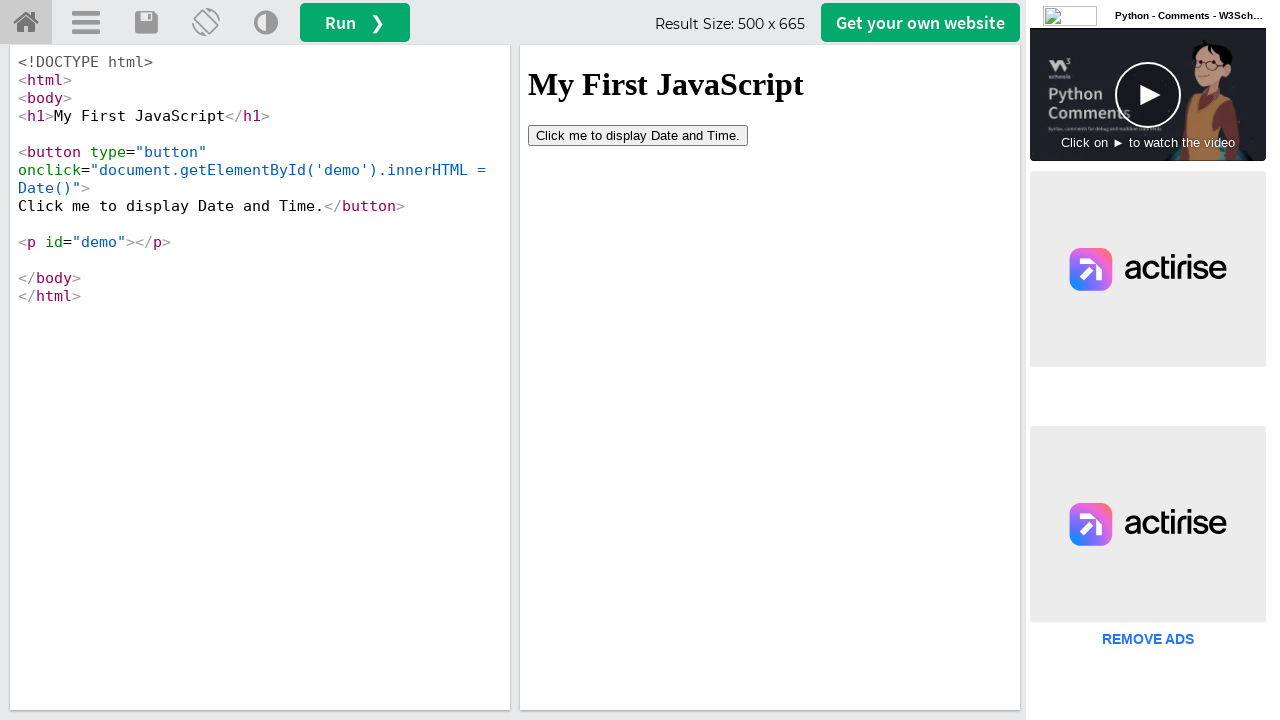

Clicked 'Click me to display Date and Time' button inside iframe at (638, 135) on #iframeResult >> internal:control=enter-frame >> button >> internal:has-text="Cl
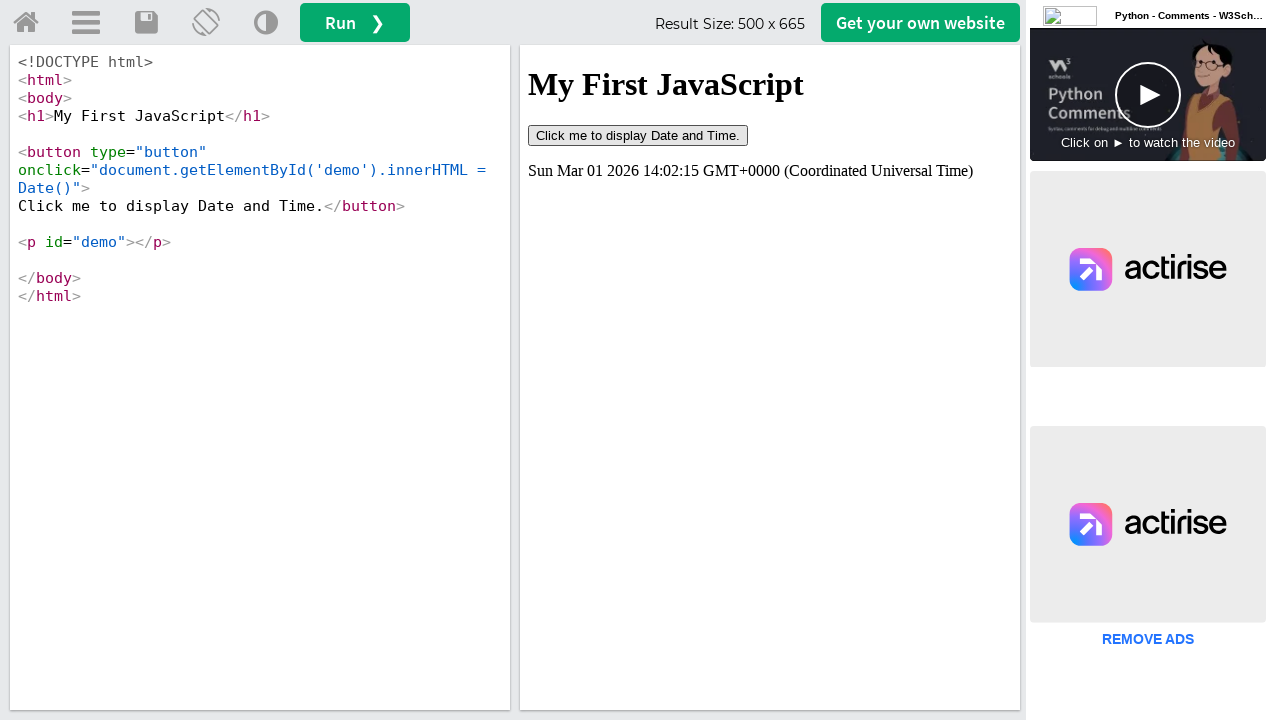

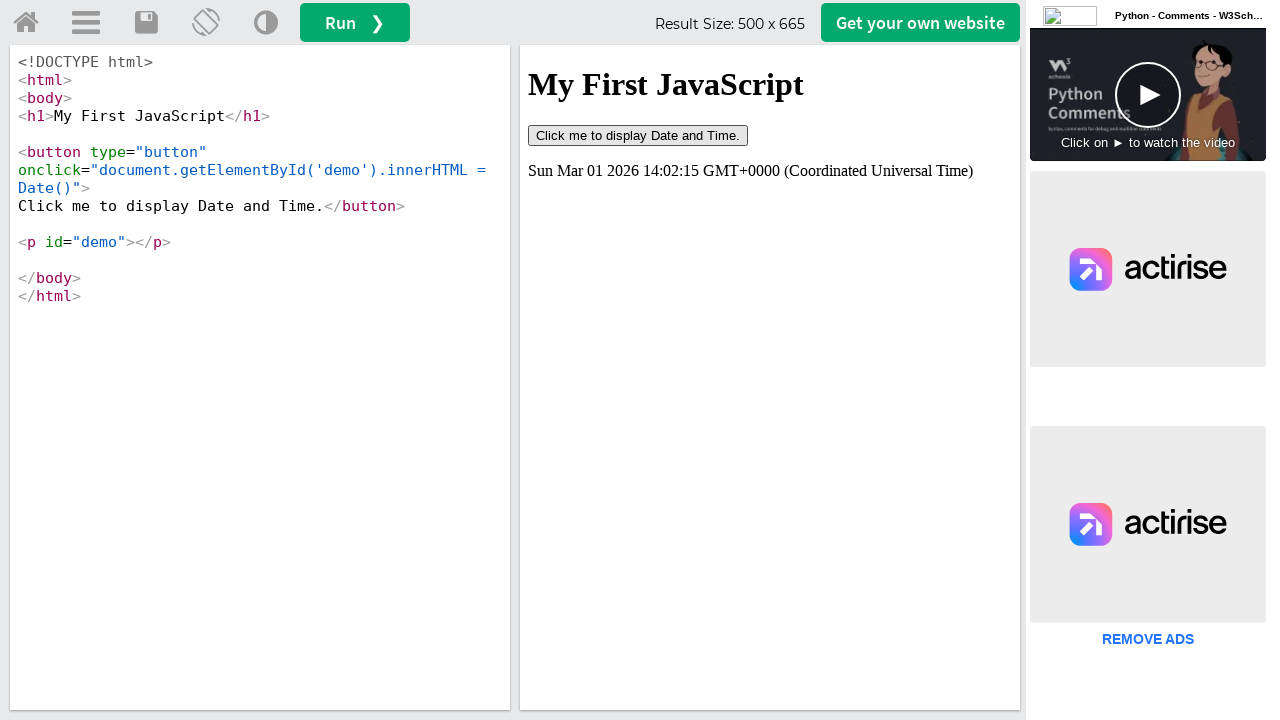